Tests unchecking a checkbox by clicking on the Checkboxes link and unchecking the second checkbox

Starting URL: https://practice.cydeo.com/

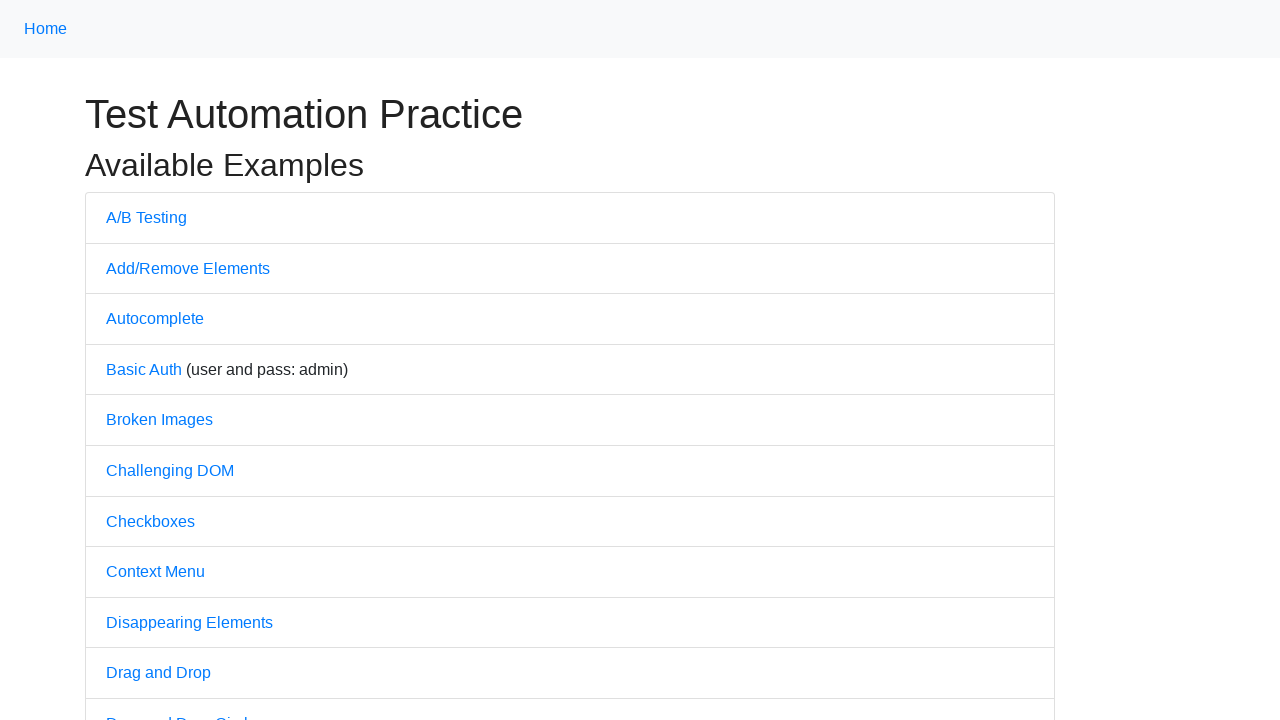

Clicked on Checkboxes link to navigate to checkboxes page at (150, 521) on text='Checkboxes'
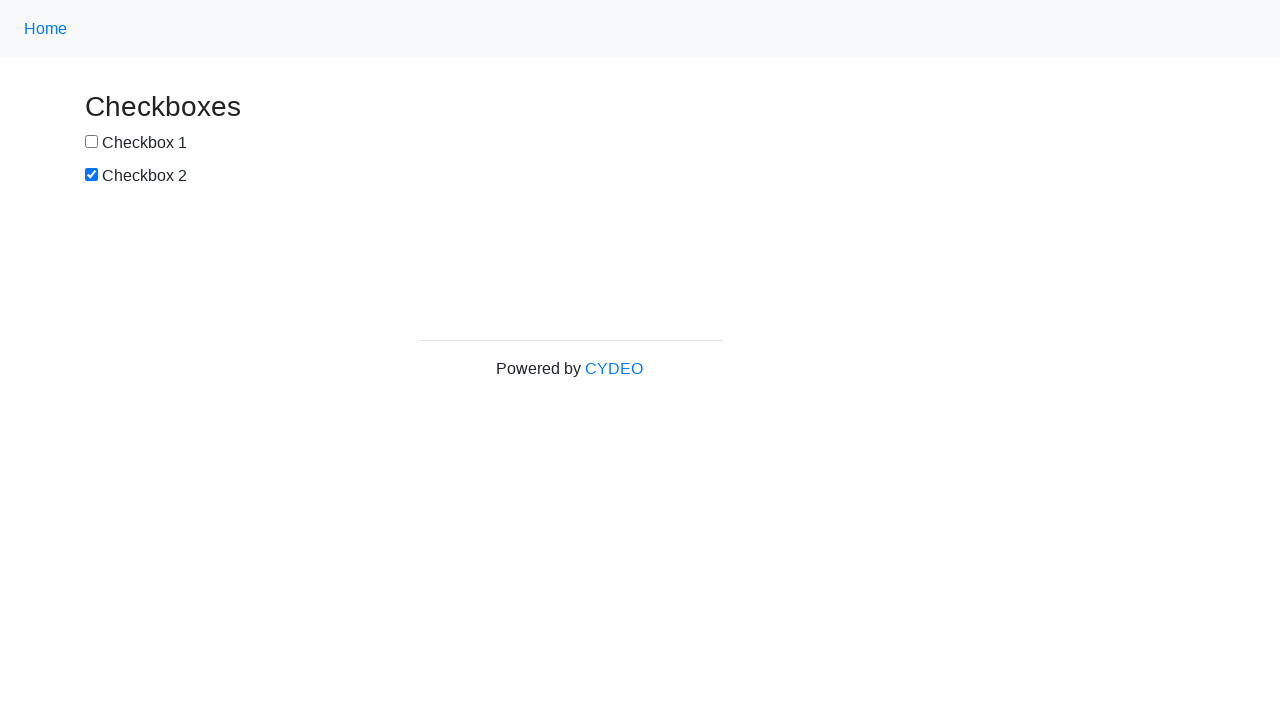

Unchecked the second checkbox (#box2) at (92, 175) on #box2
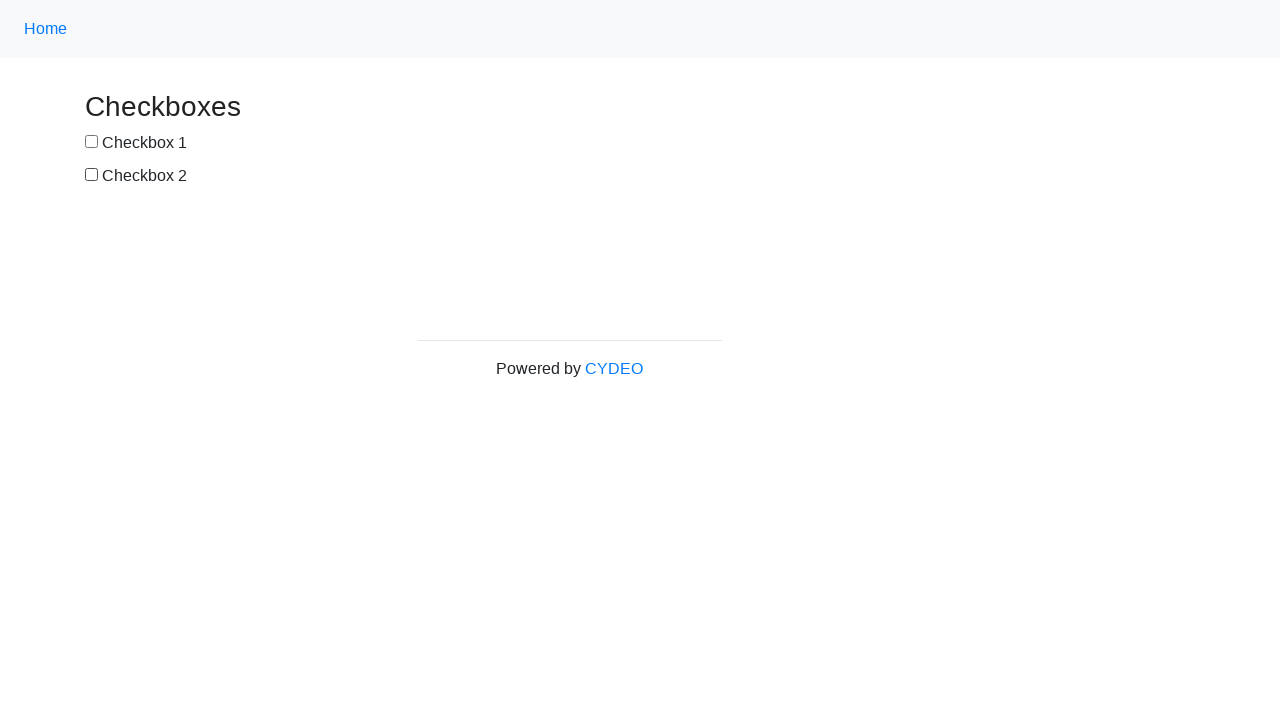

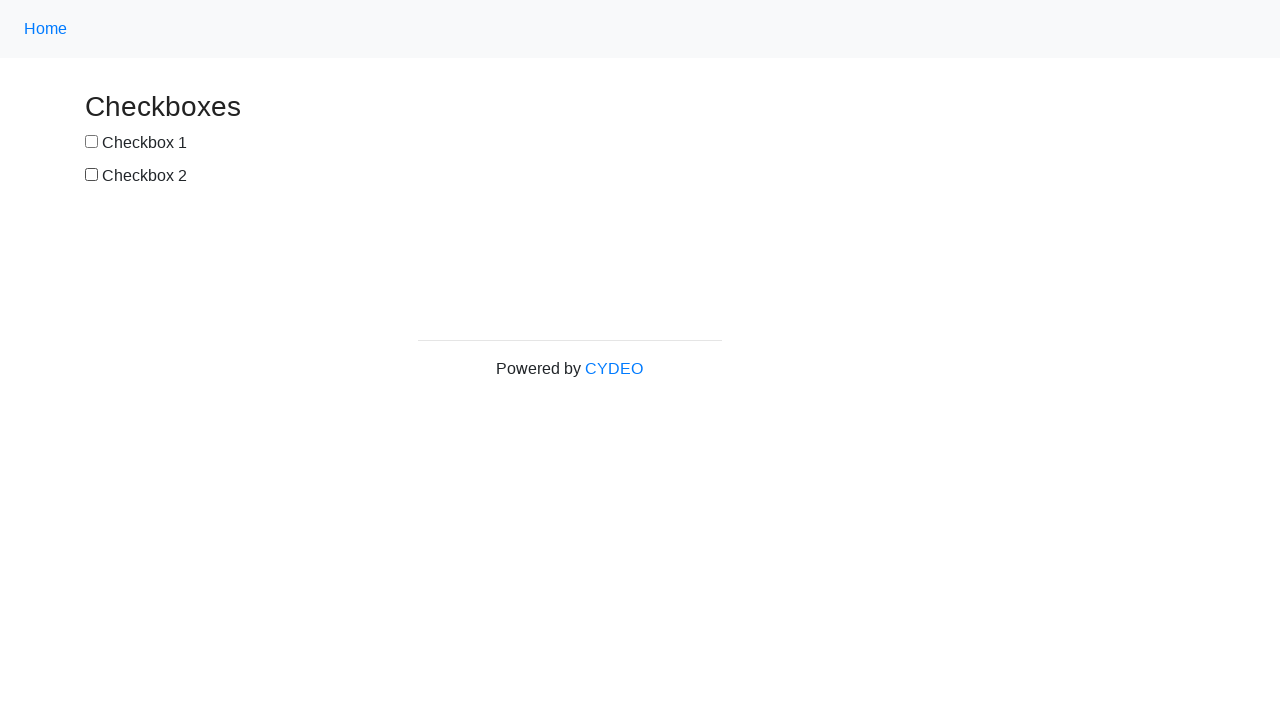